Tests handling of a delayed alert that appears 5 seconds after clicking a button on the DemoQA alerts page

Starting URL: https://demoqa.com/alerts

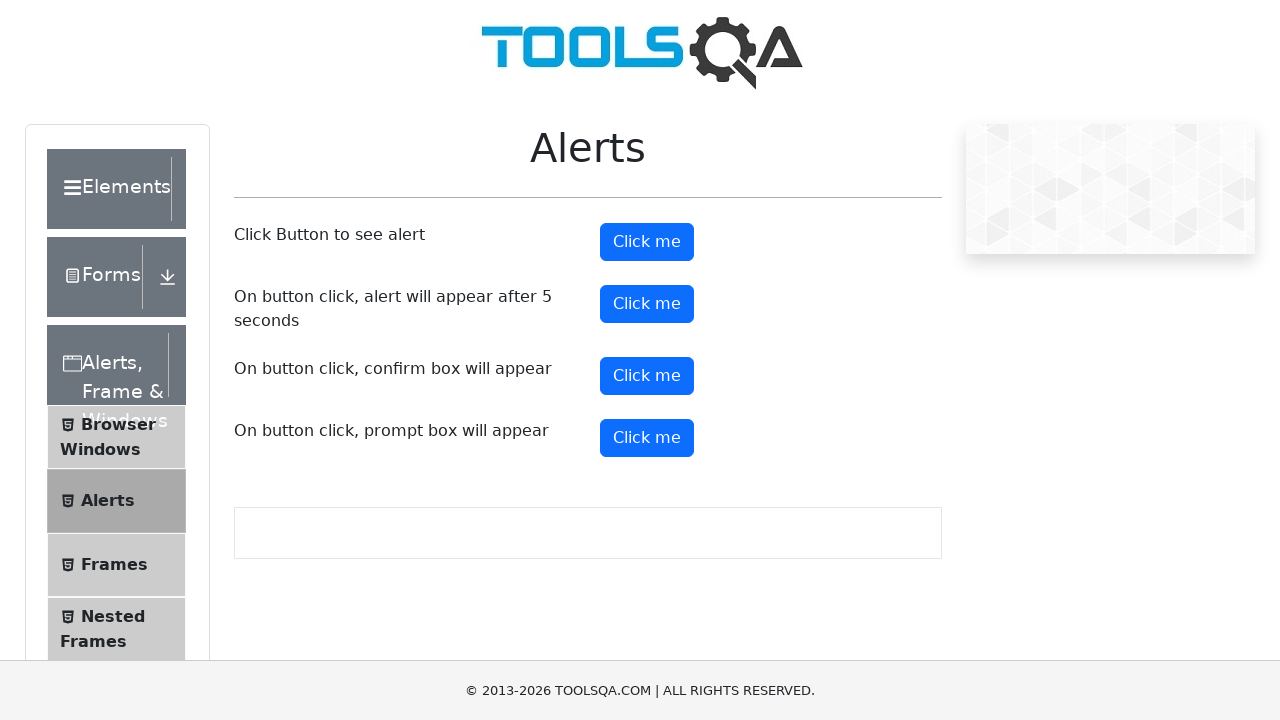

Clicked the button to trigger delayed alert (5 second wait) at (647, 304) on (//button[text()='Click me'])[2]
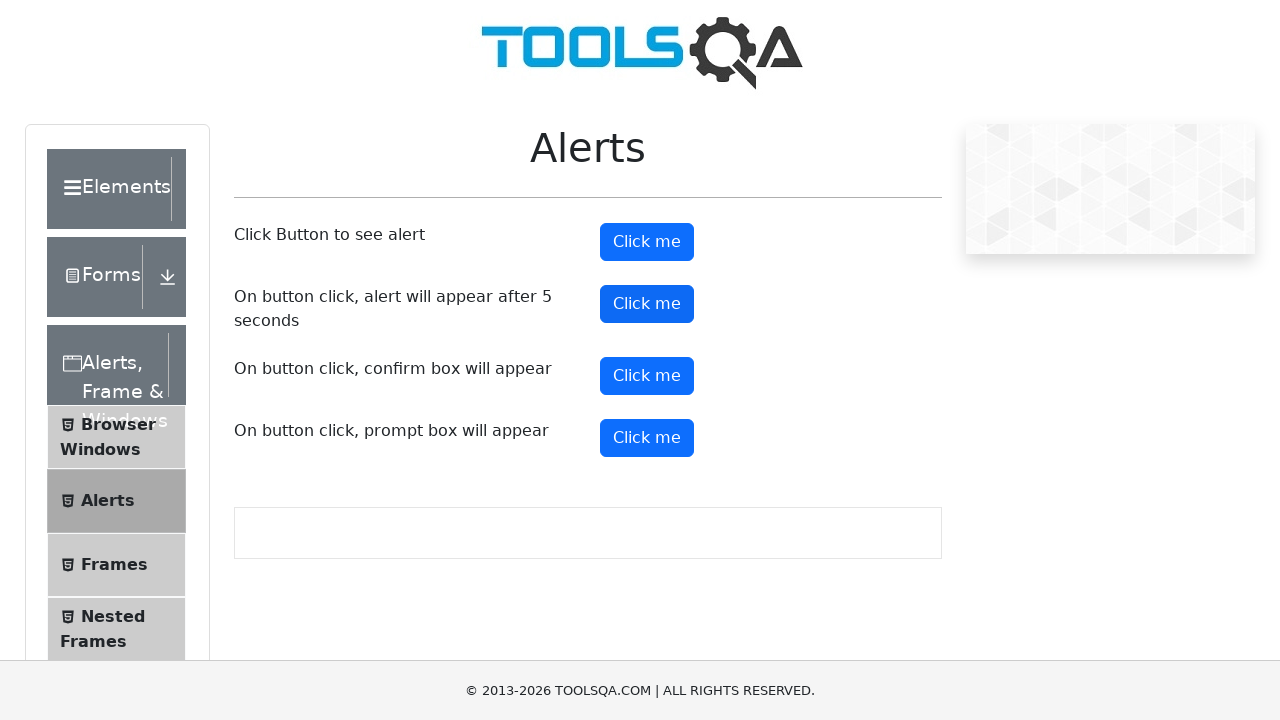

Alert appeared after 5 seconds and was accepted
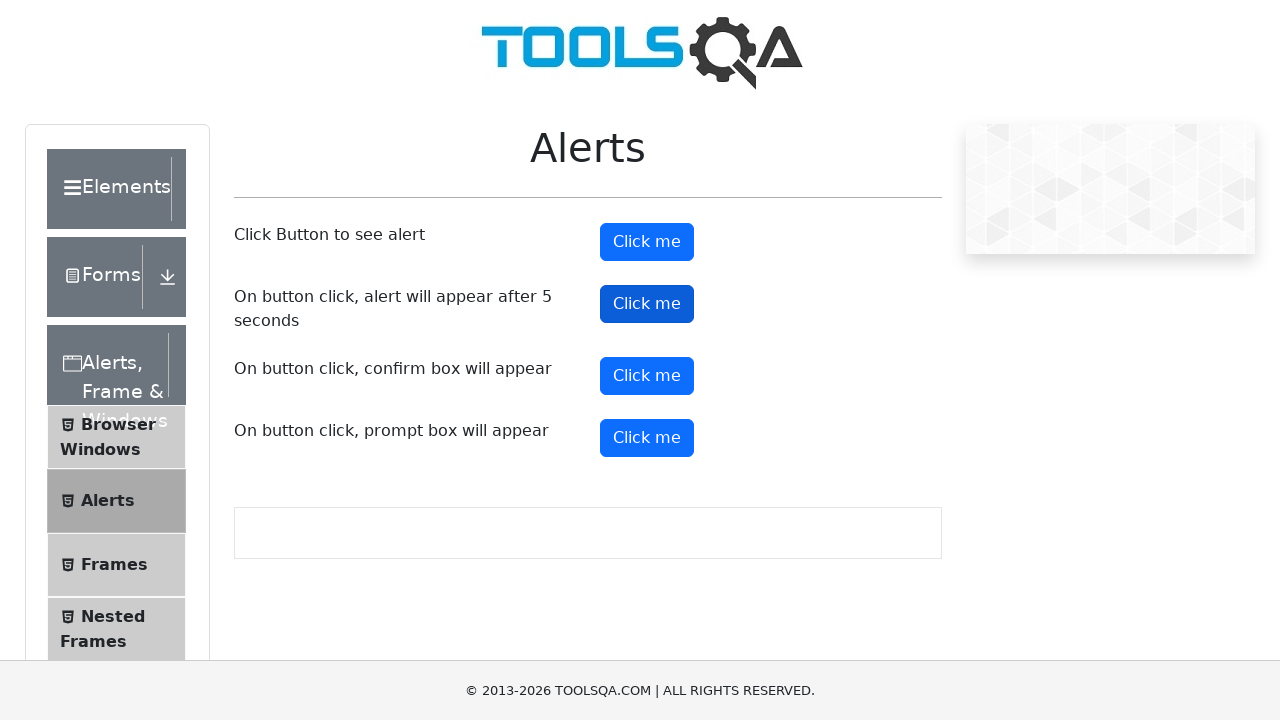

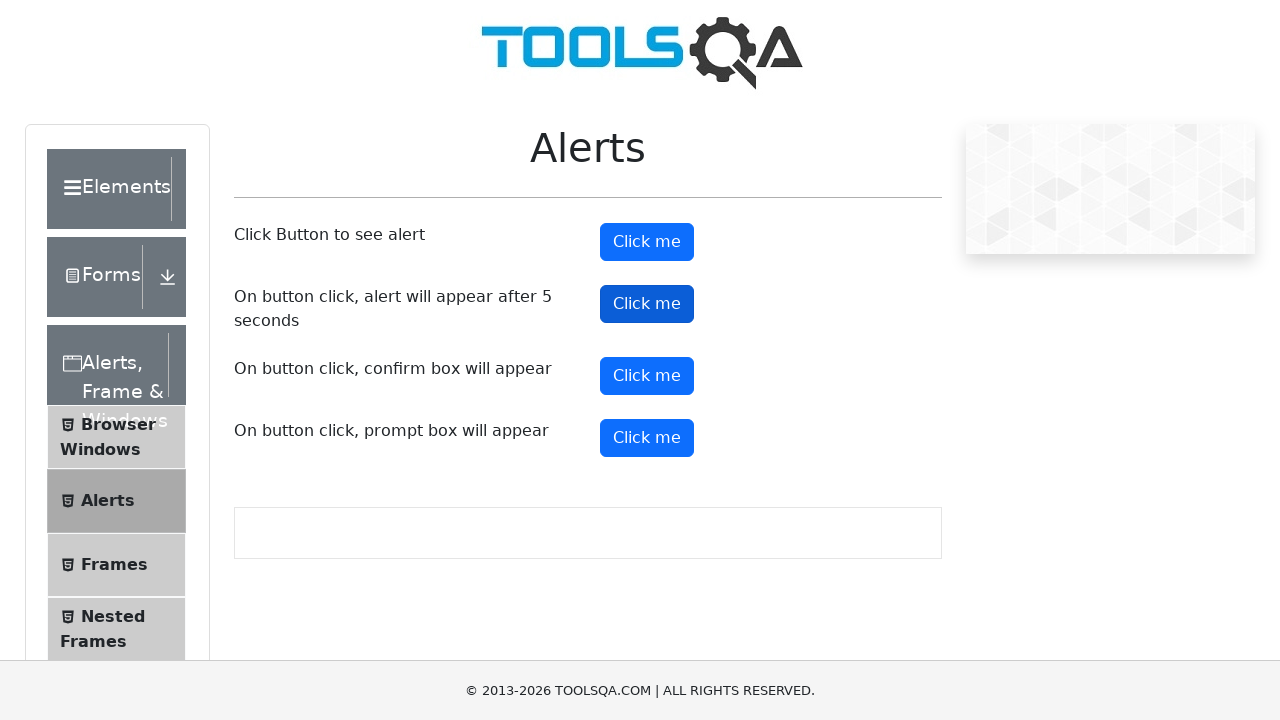